Validates that the SEER logo element is displayed on the BAPS Satsang Exams homepage

Starting URL: https://www.bapssatsangexams.org/

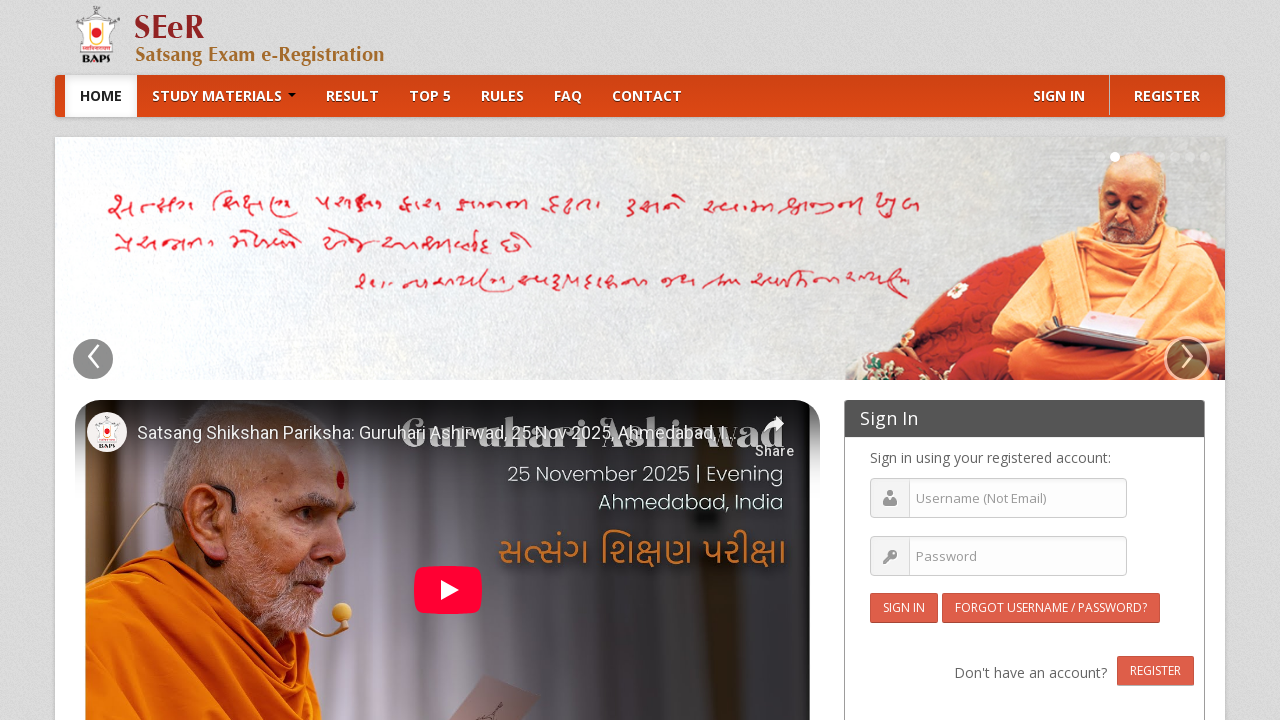

Located SEER logo element with selector '.seer-logo'
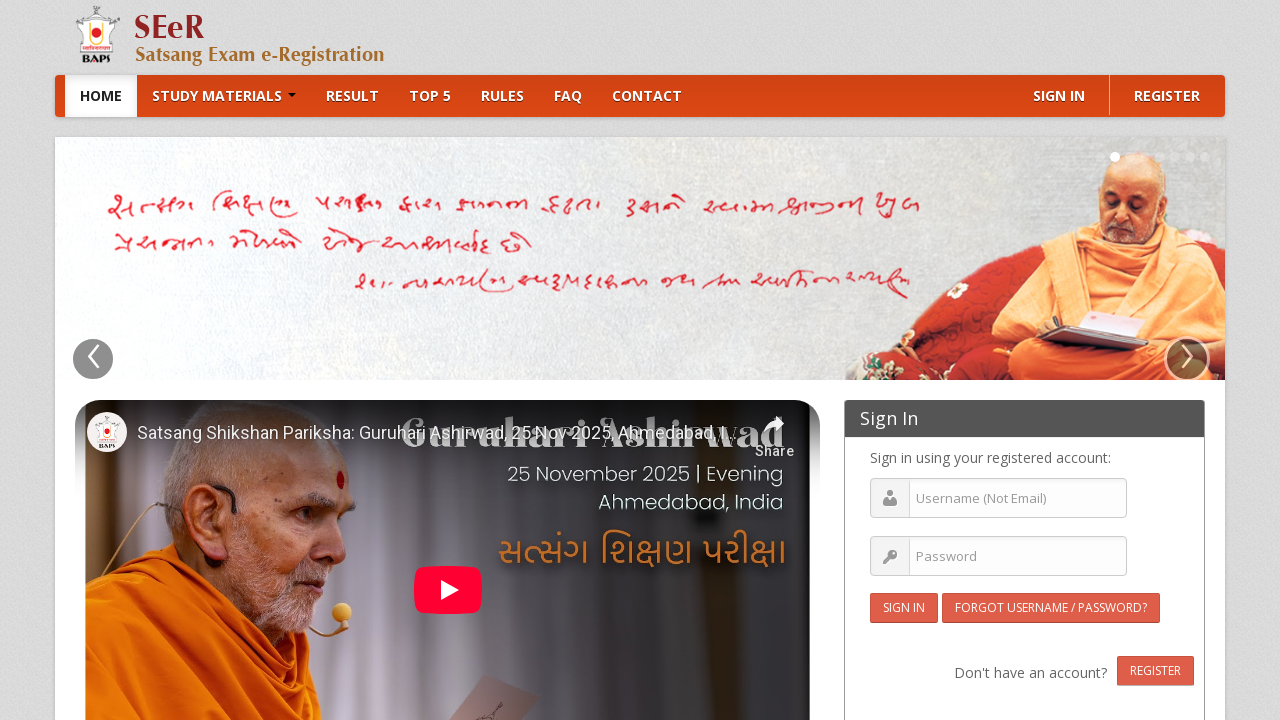

SEER logo element became visible
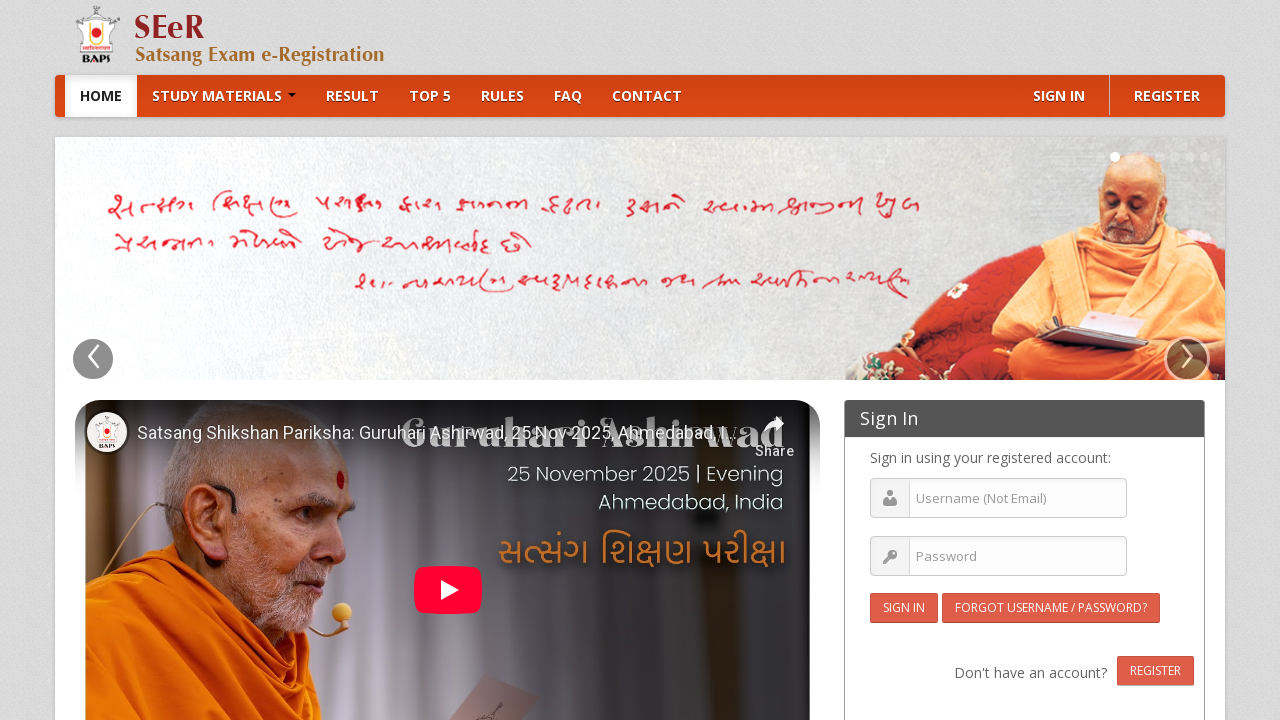

Asserted that SEER logo is displayed on BAPS Satsang Exams homepage
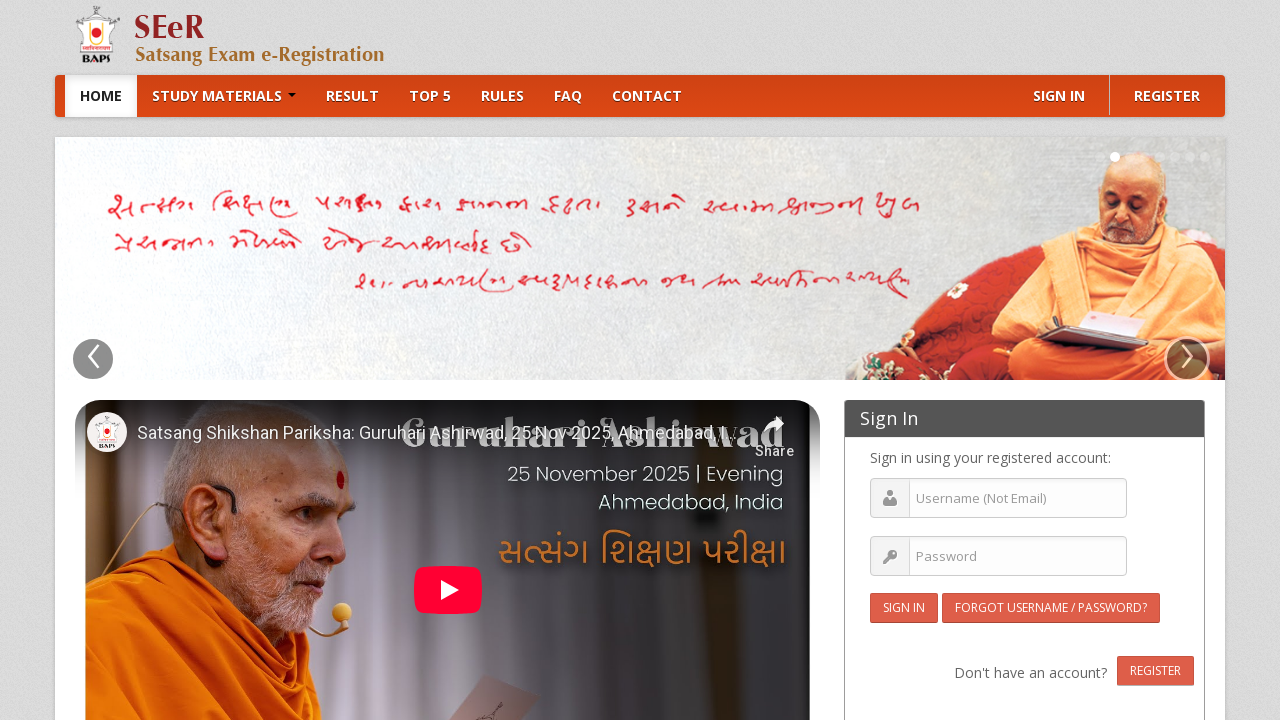

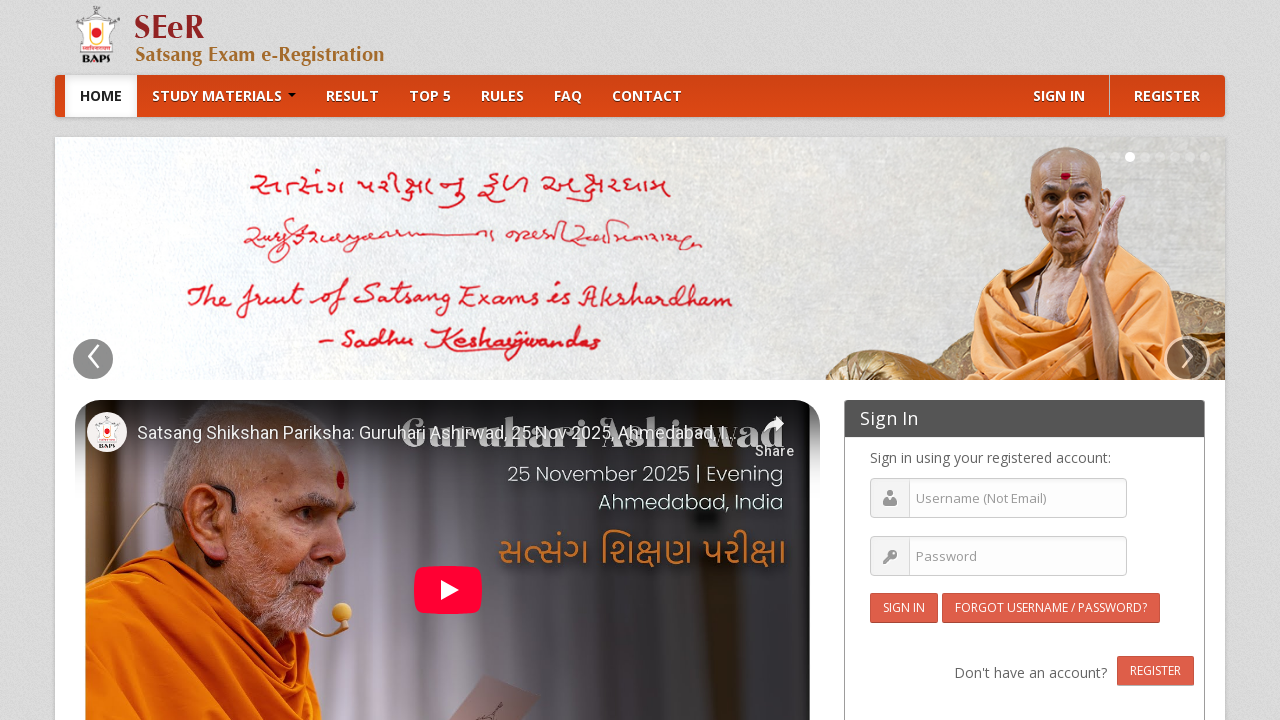